Tests mouse interaction functionality including drag-and-drop between two elements and performing a right-click (context click) on a target element on Selenium's mouse interaction test page.

Starting URL: https://www.selenium.dev/selenium/web/mouse_interaction.html

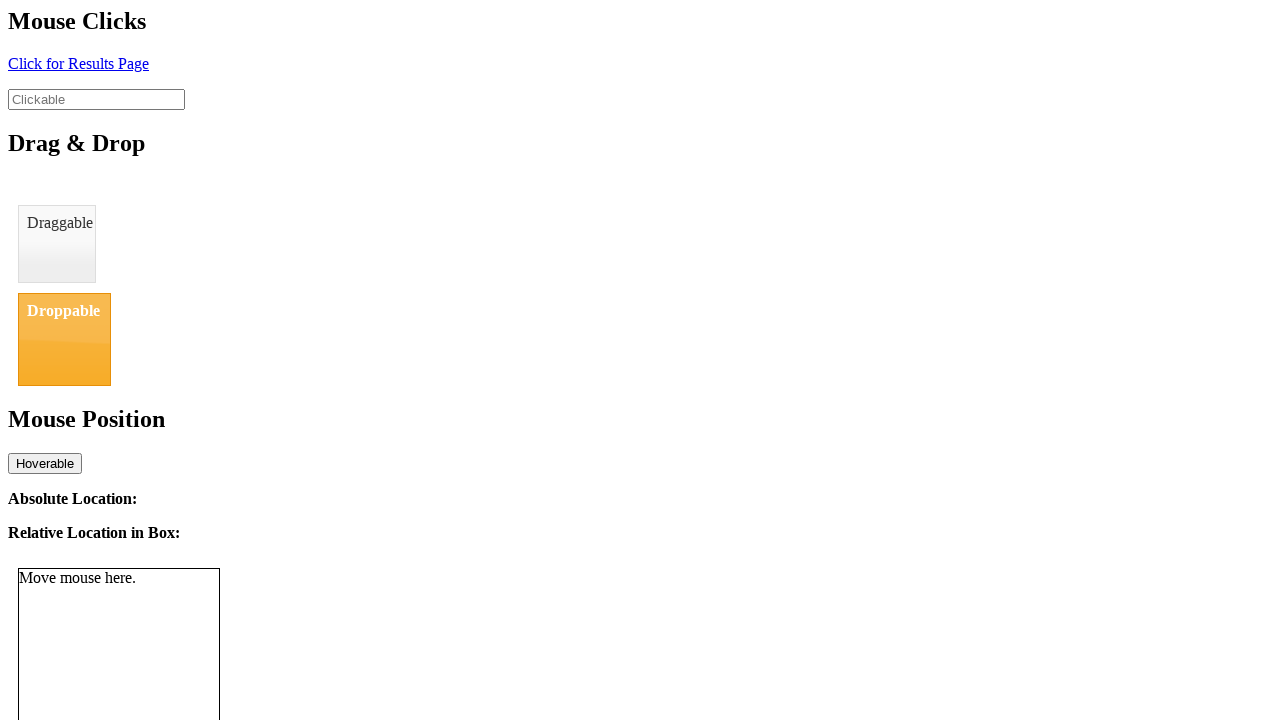

Located draggable element
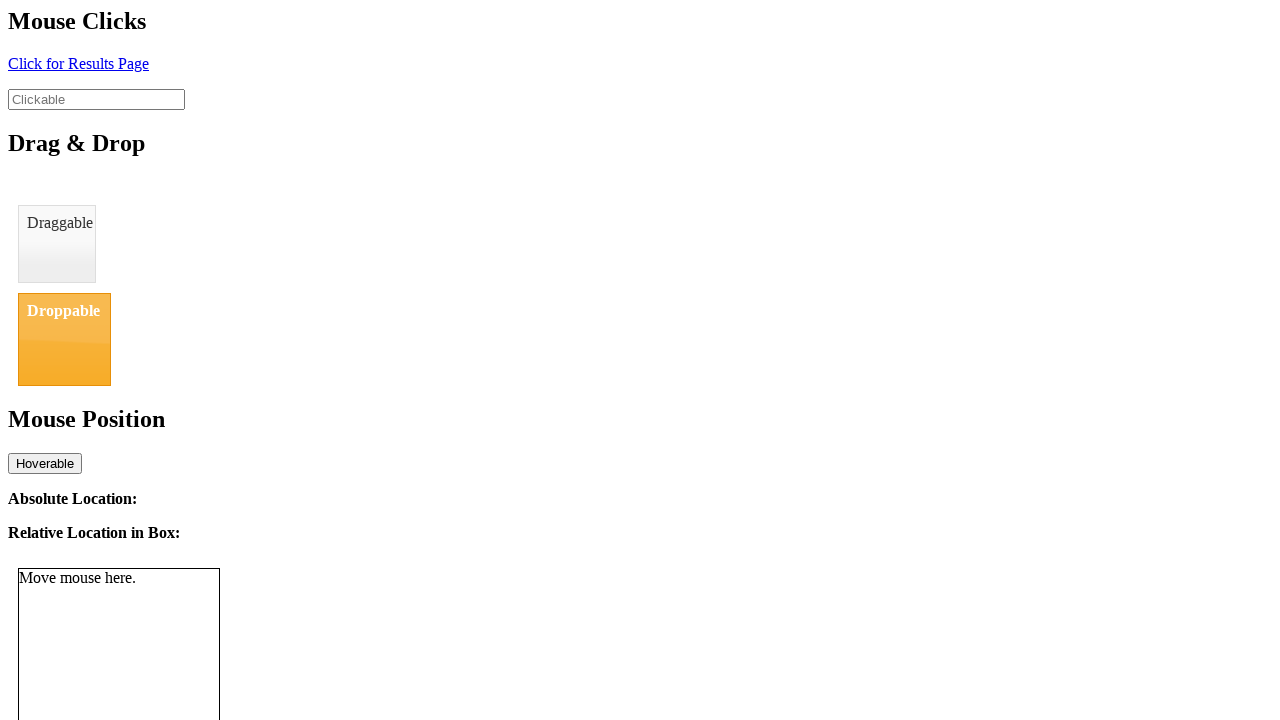

Located droppable element
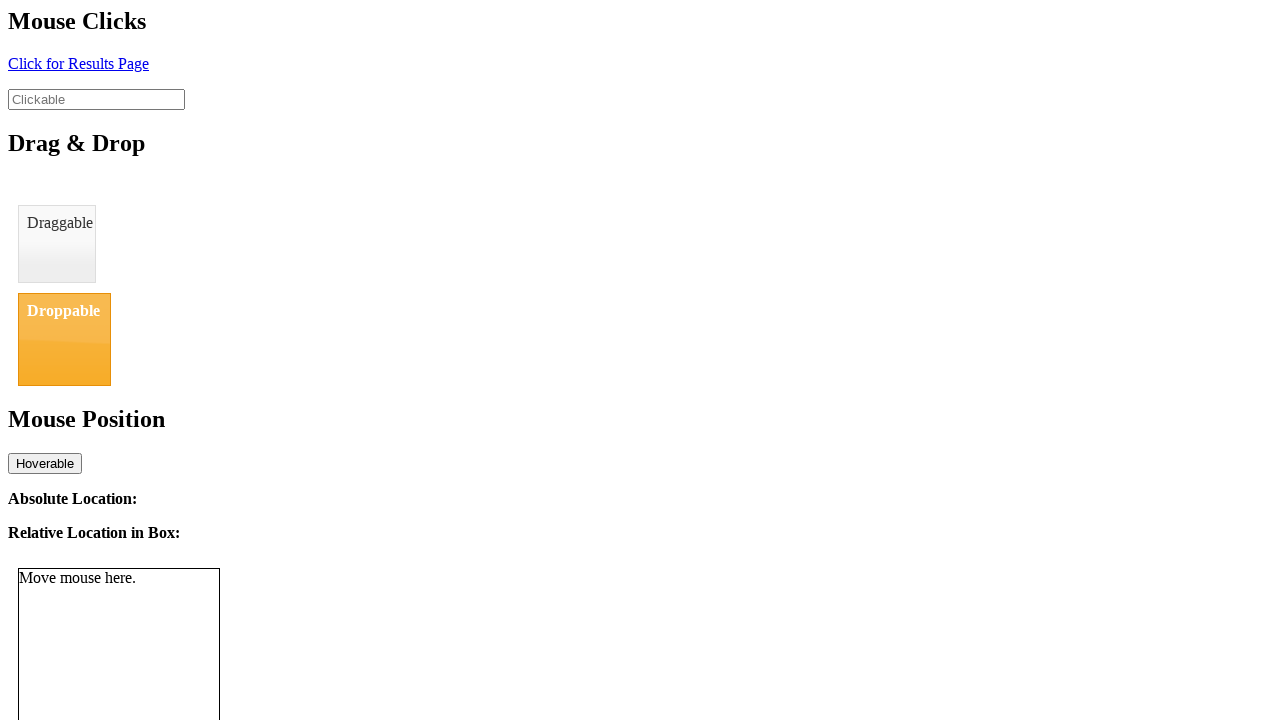

Performed drag-and-drop of draggable element to droppable element at (64, 339)
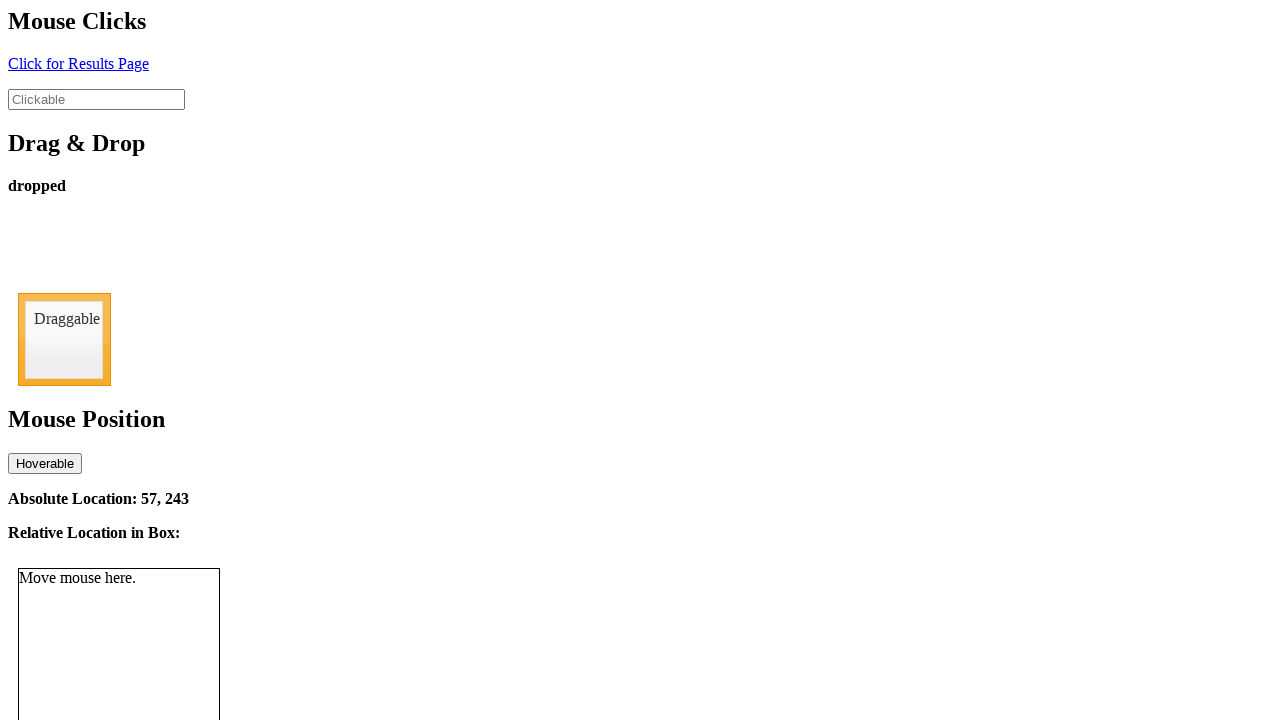

Located click target element
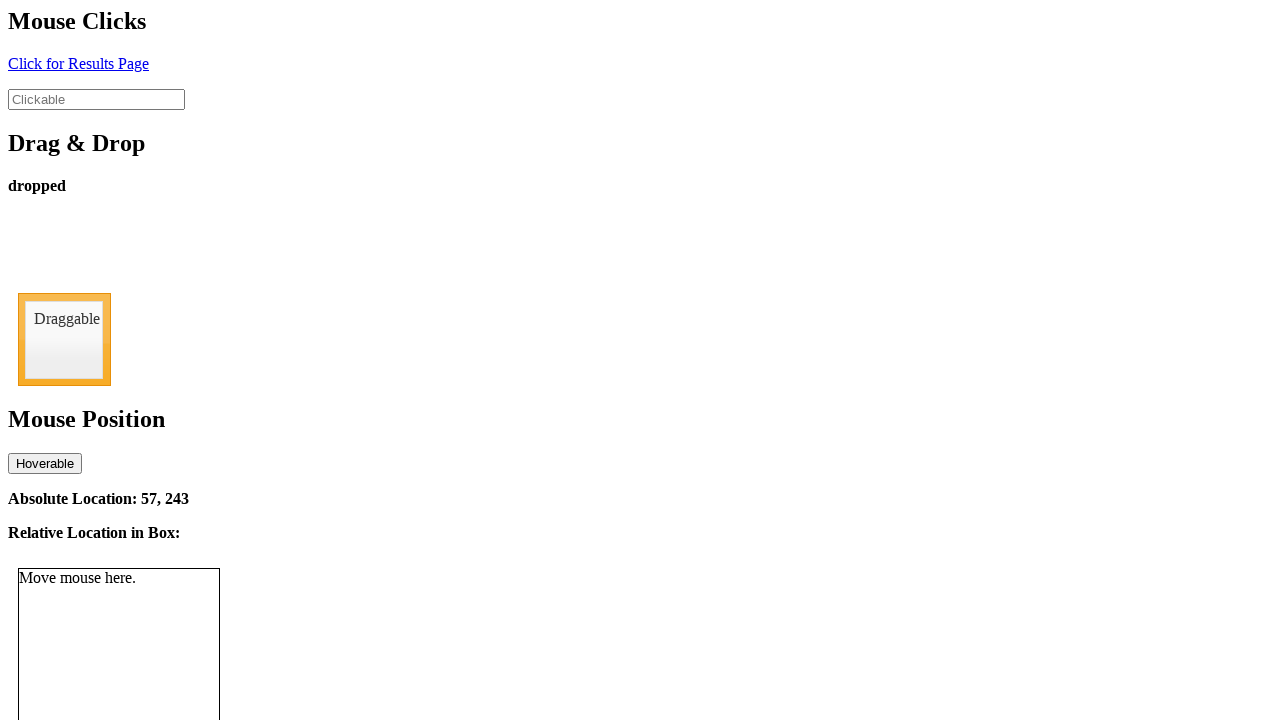

Performed right-click (context click) on target element at (78, 63) on #click
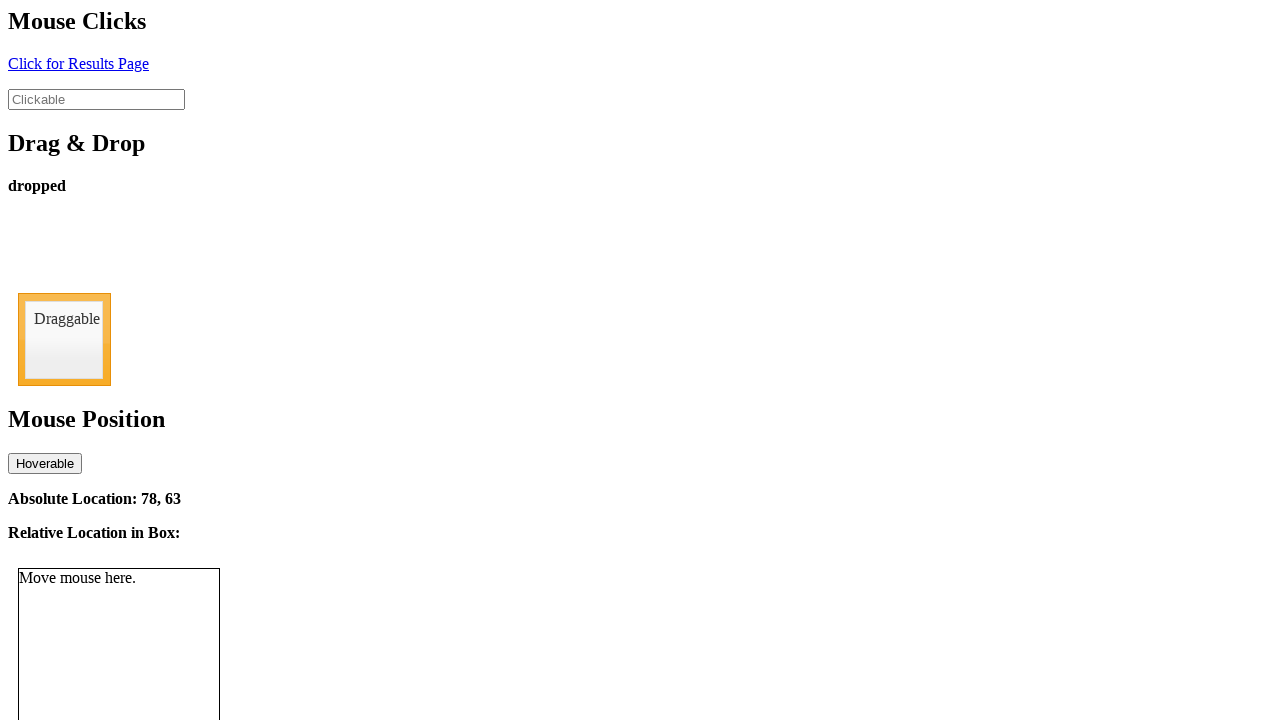

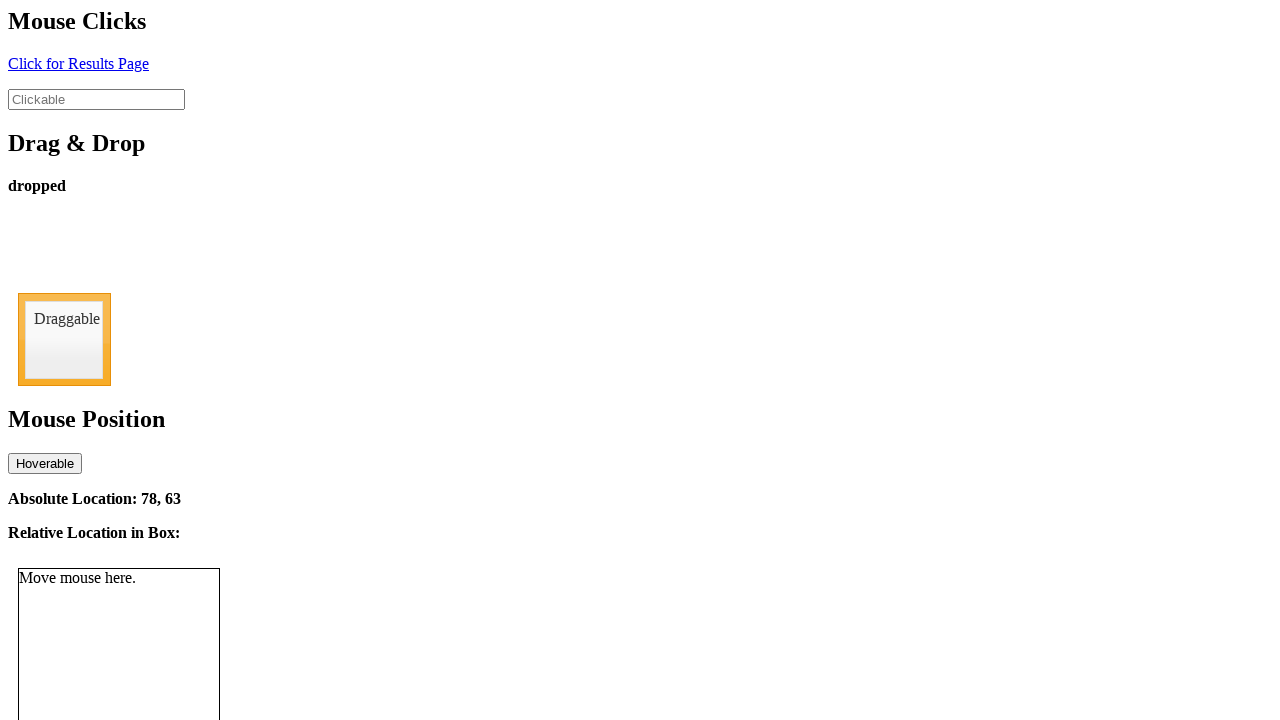